Tests drag and drop functionality by dragging a source element and dropping it onto a target element on the DemoQA droppable page.

Starting URL: https://demoqa.com/droppable/

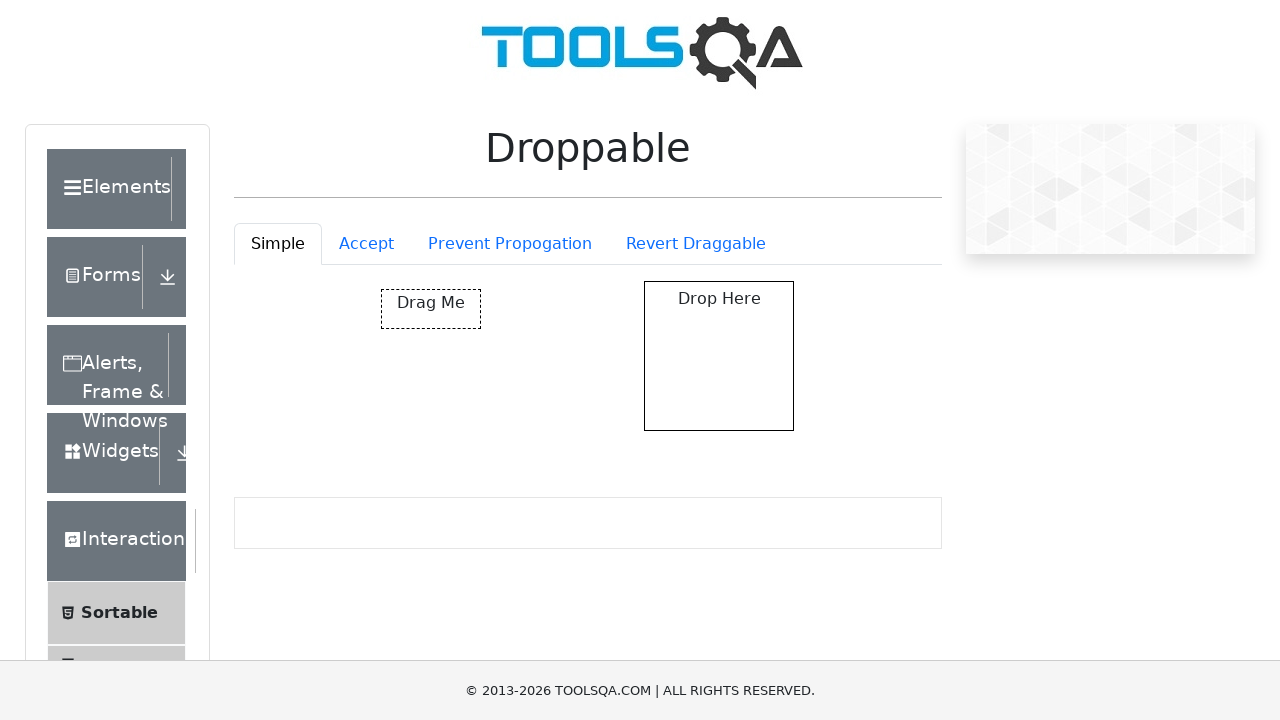

Waited for draggable element to be visible
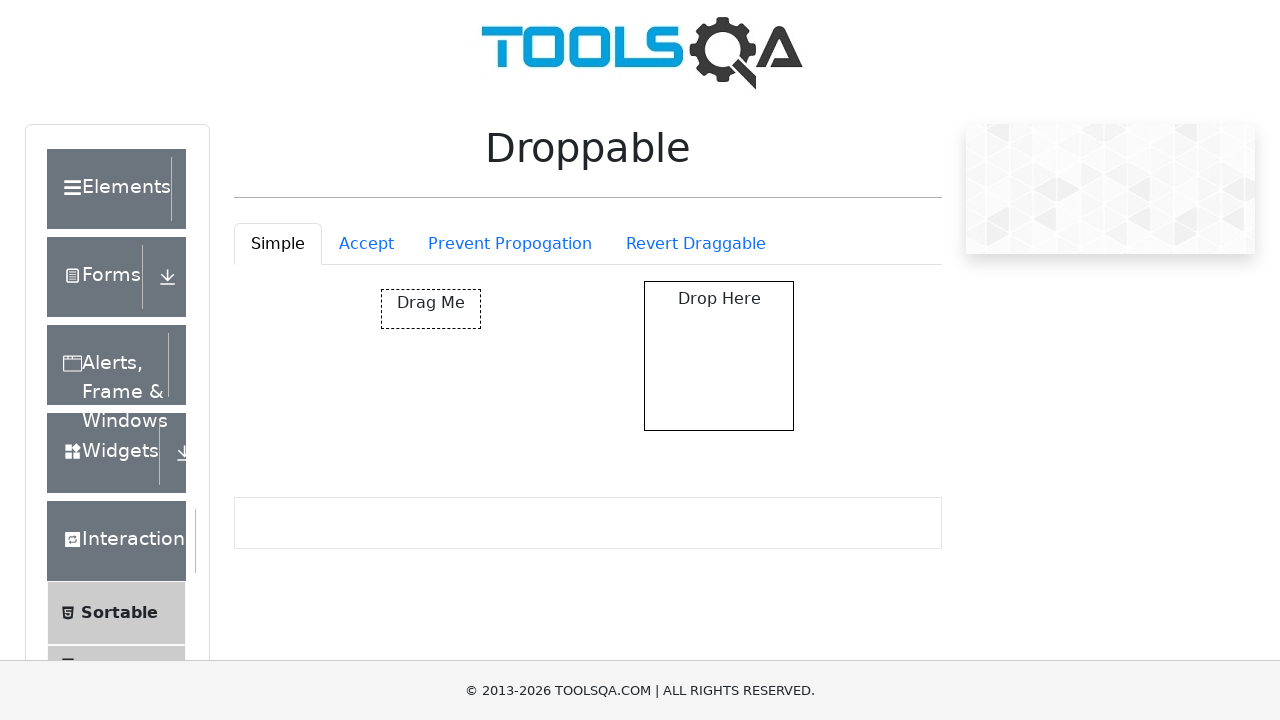

Waited for droppable element to be visible
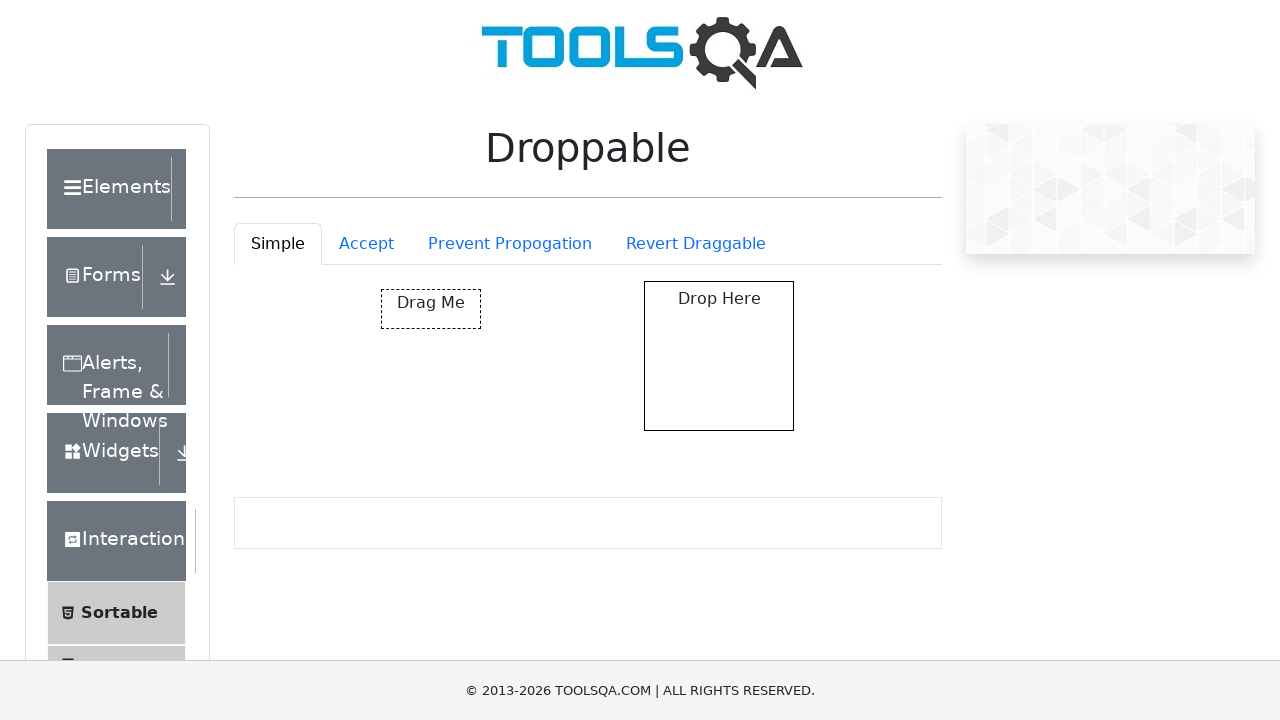

Dragged source element and dropped it onto target element at (719, 356)
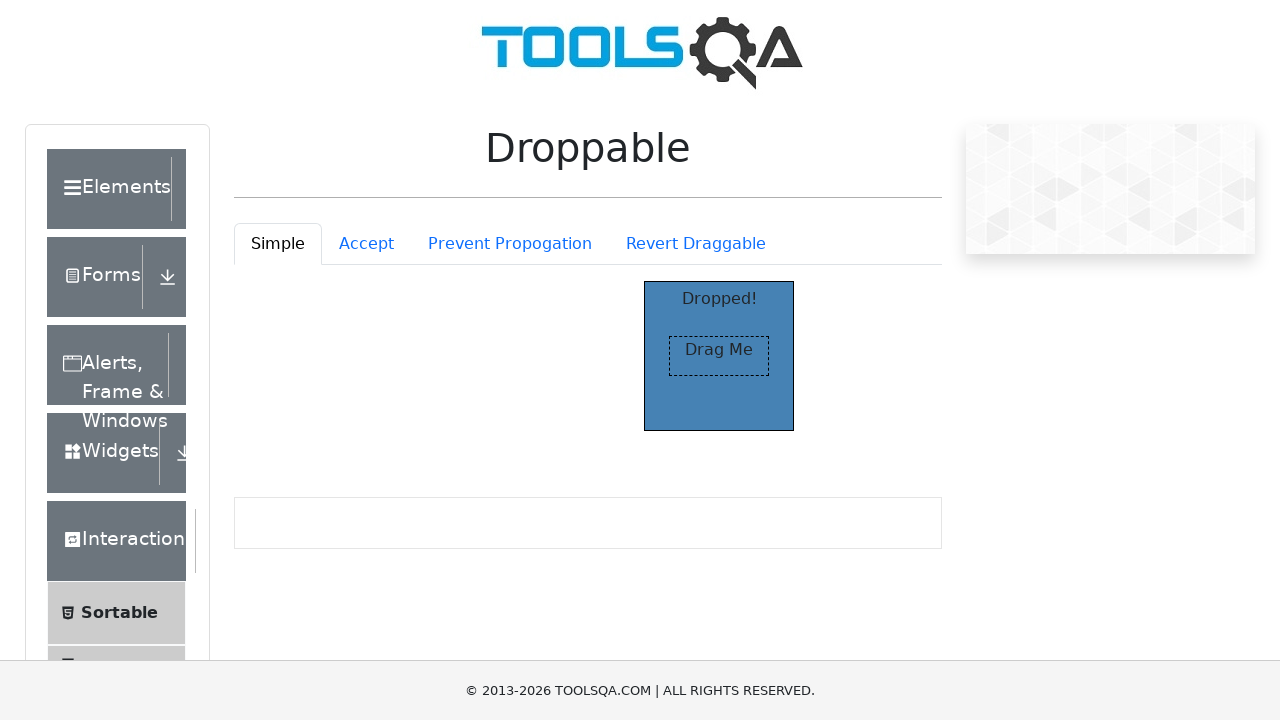

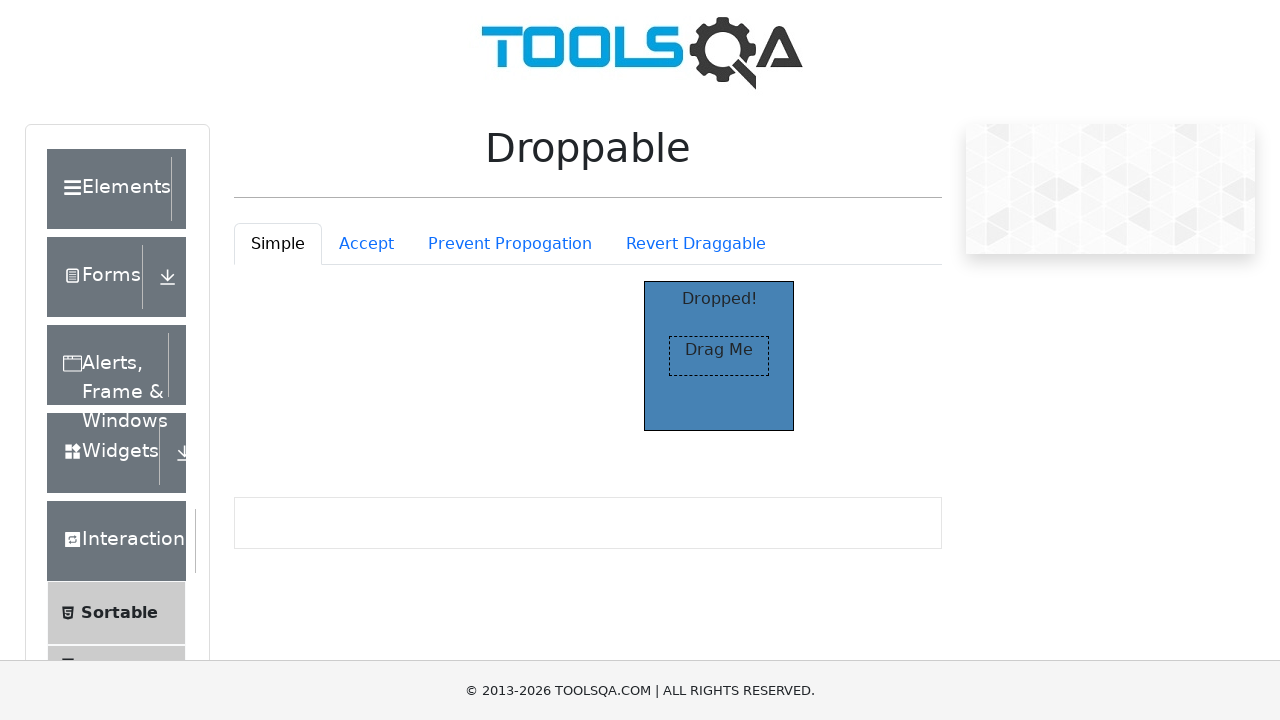